Tests that new todo items are appended to the bottom of the list by creating 3 items

Starting URL: https://demo.playwright.dev/todomvc

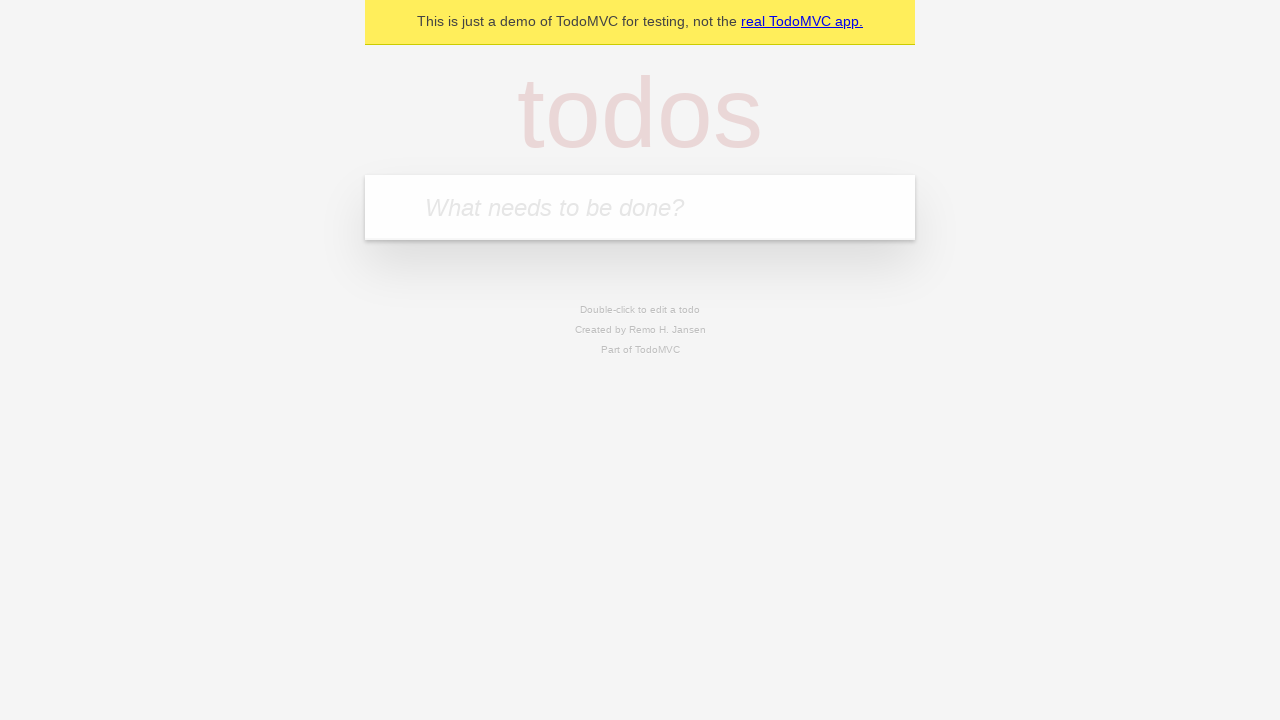

Filled todo input with 'buy some cheese' on internal:attr=[placeholder="What needs to be done?"i]
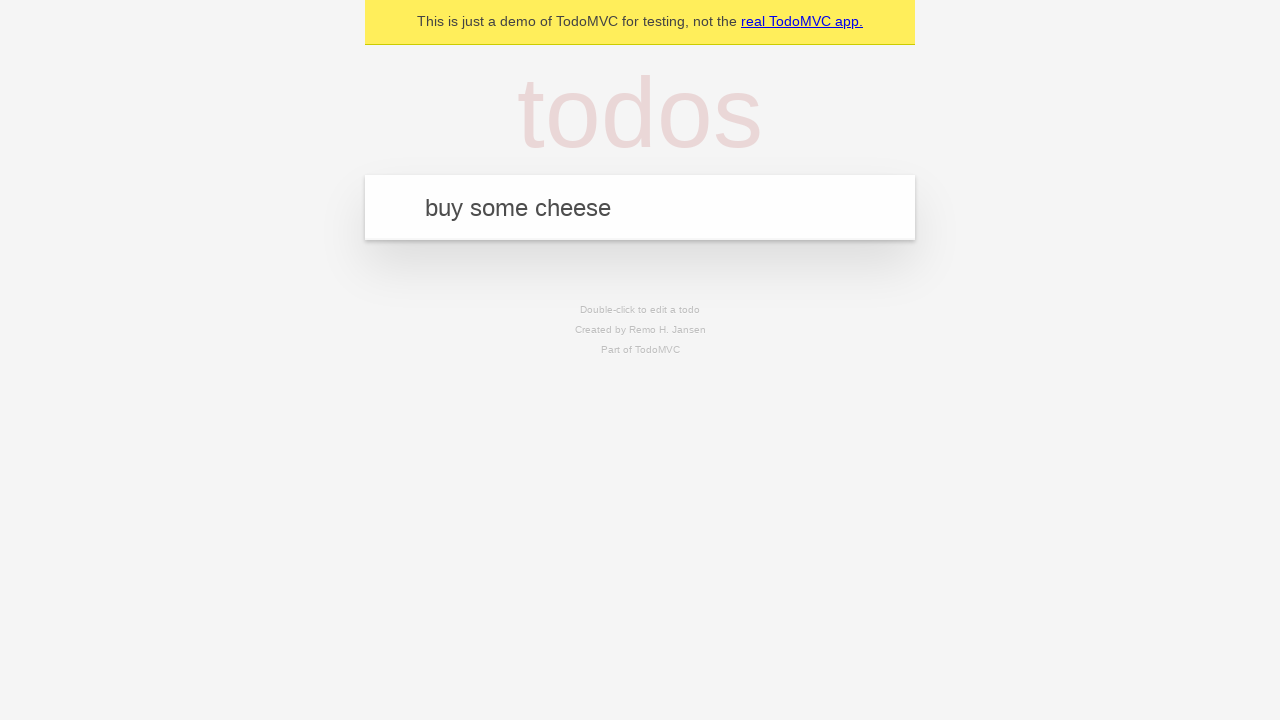

Pressed Enter to create todo item 'buy some cheese' on internal:attr=[placeholder="What needs to be done?"i]
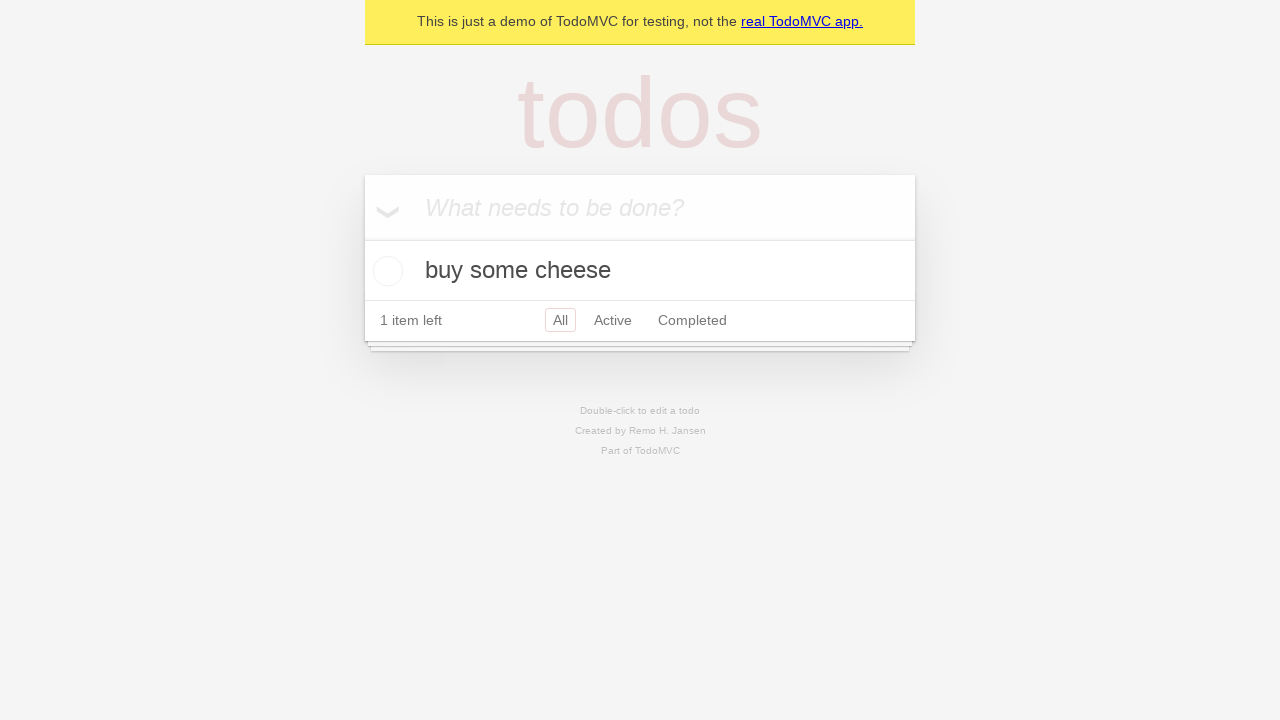

Filled todo input with 'feed the cat' on internal:attr=[placeholder="What needs to be done?"i]
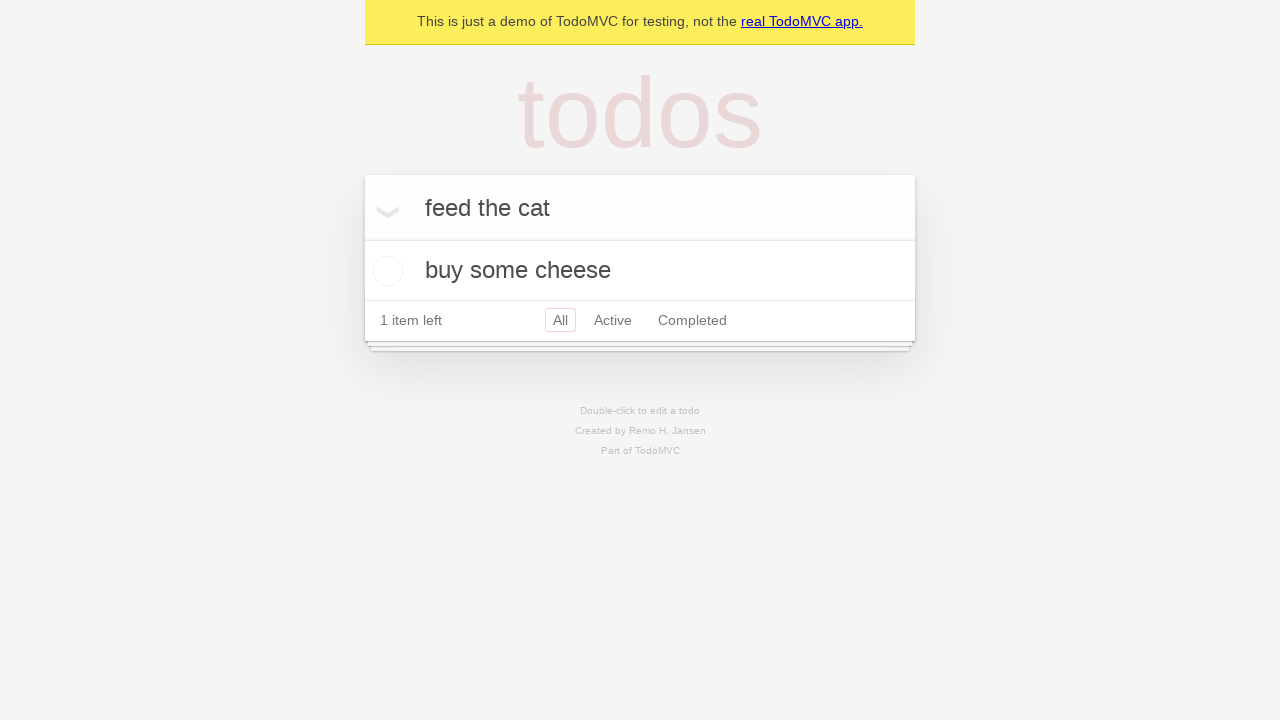

Pressed Enter to create todo item 'feed the cat' on internal:attr=[placeholder="What needs to be done?"i]
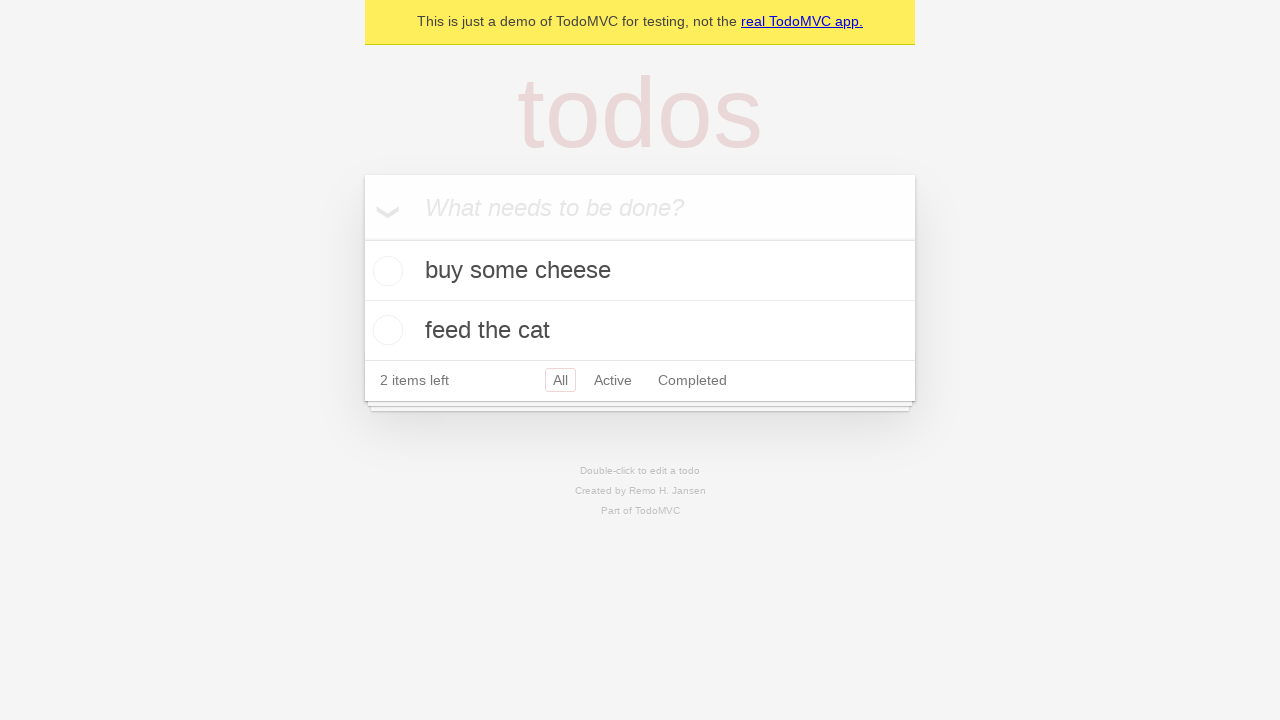

Filled todo input with 'book a doctors appointment' on internal:attr=[placeholder="What needs to be done?"i]
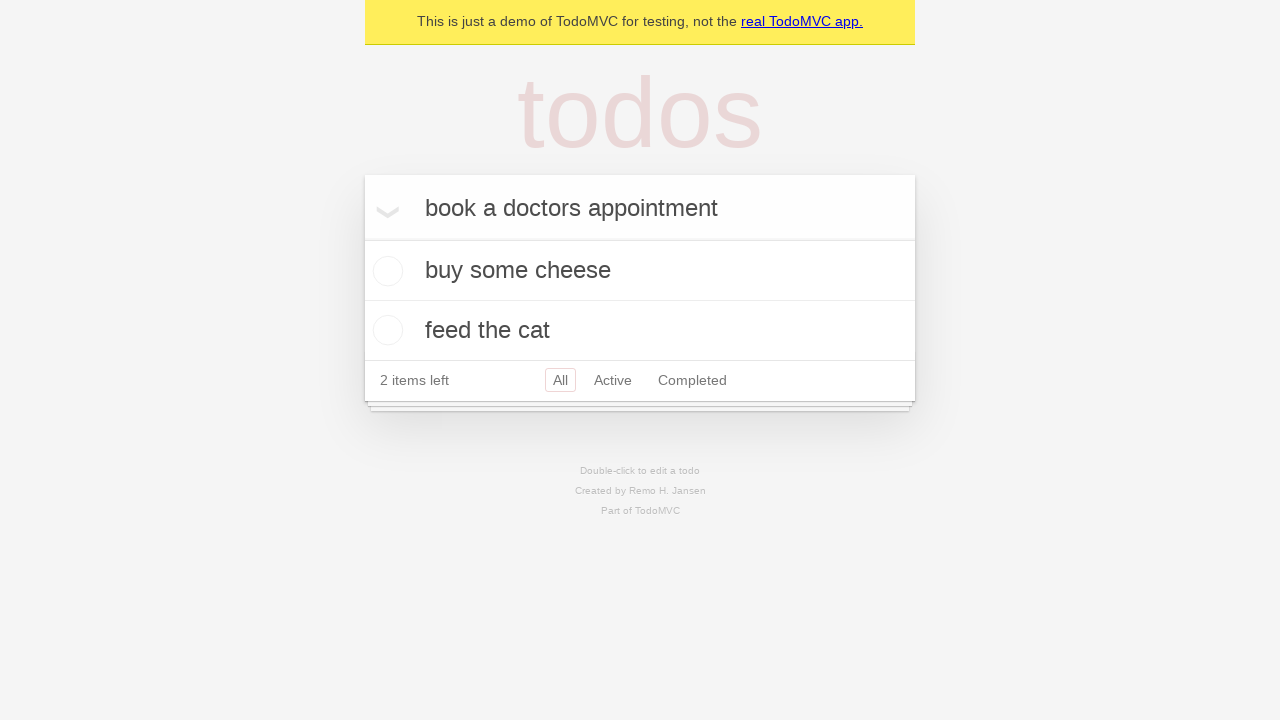

Pressed Enter to create todo item 'book a doctors appointment' on internal:attr=[placeholder="What needs to be done?"i]
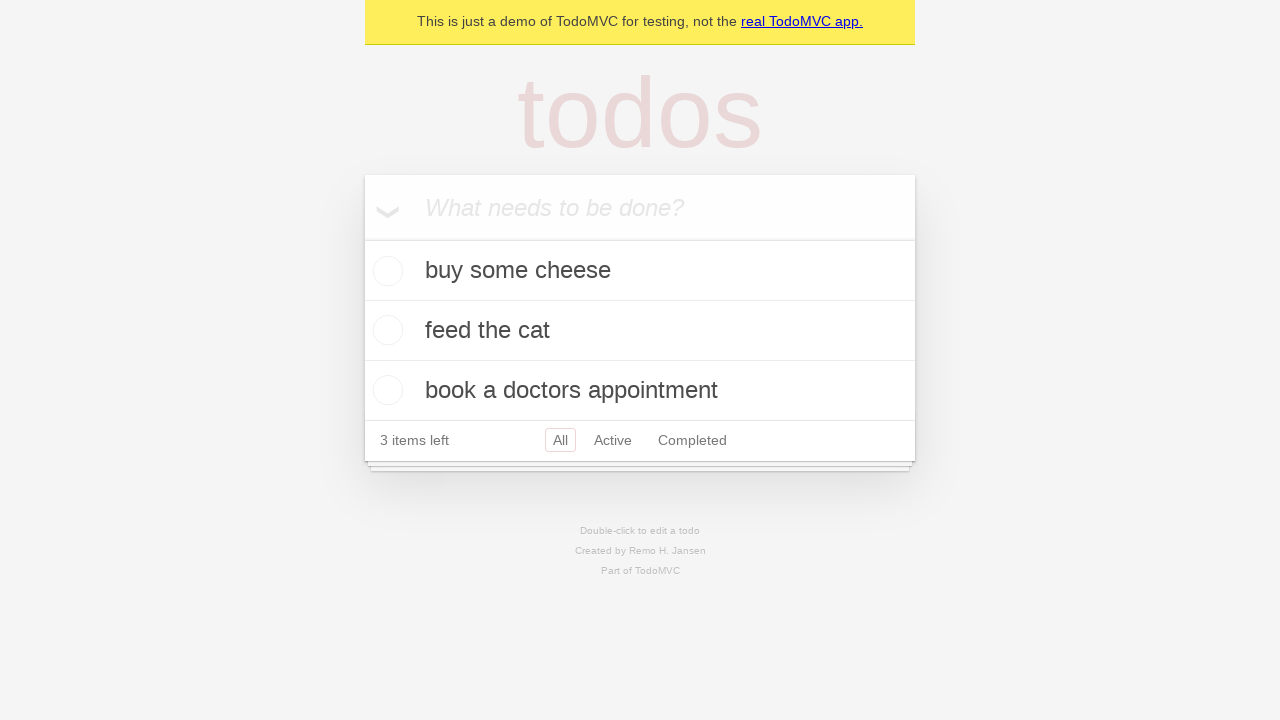

Verified that '3 items left' text is visible in the UI
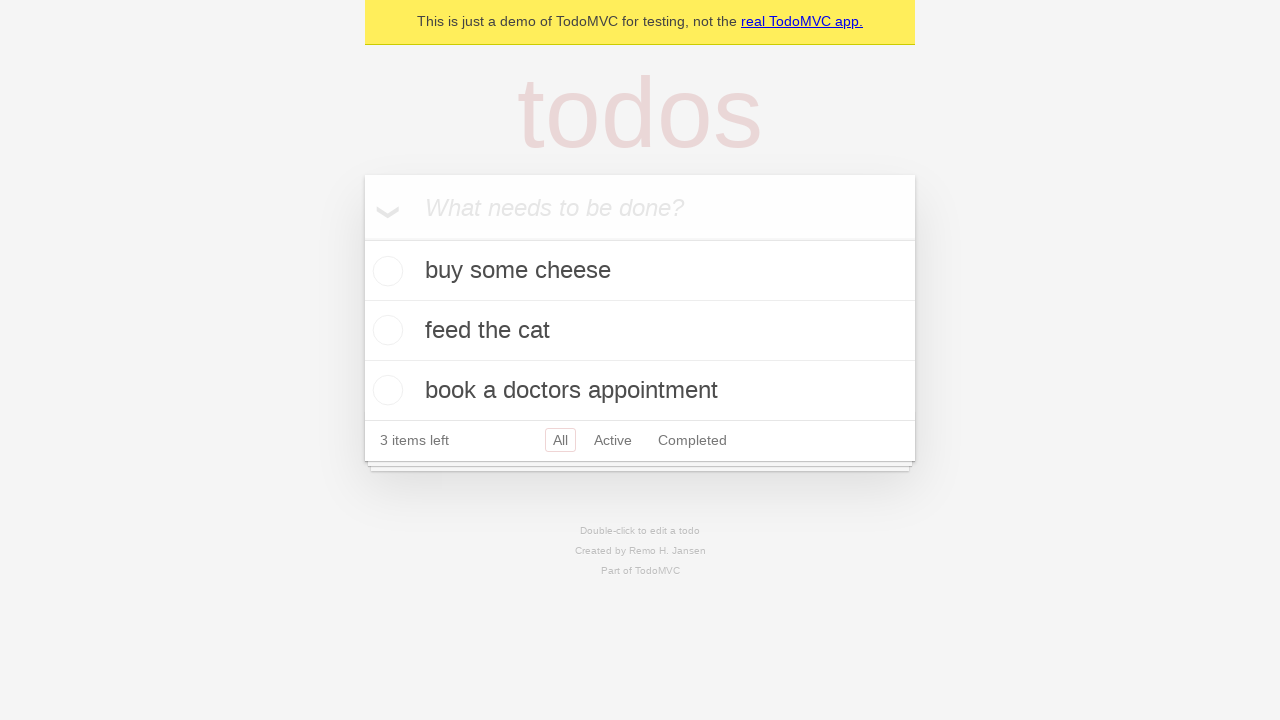

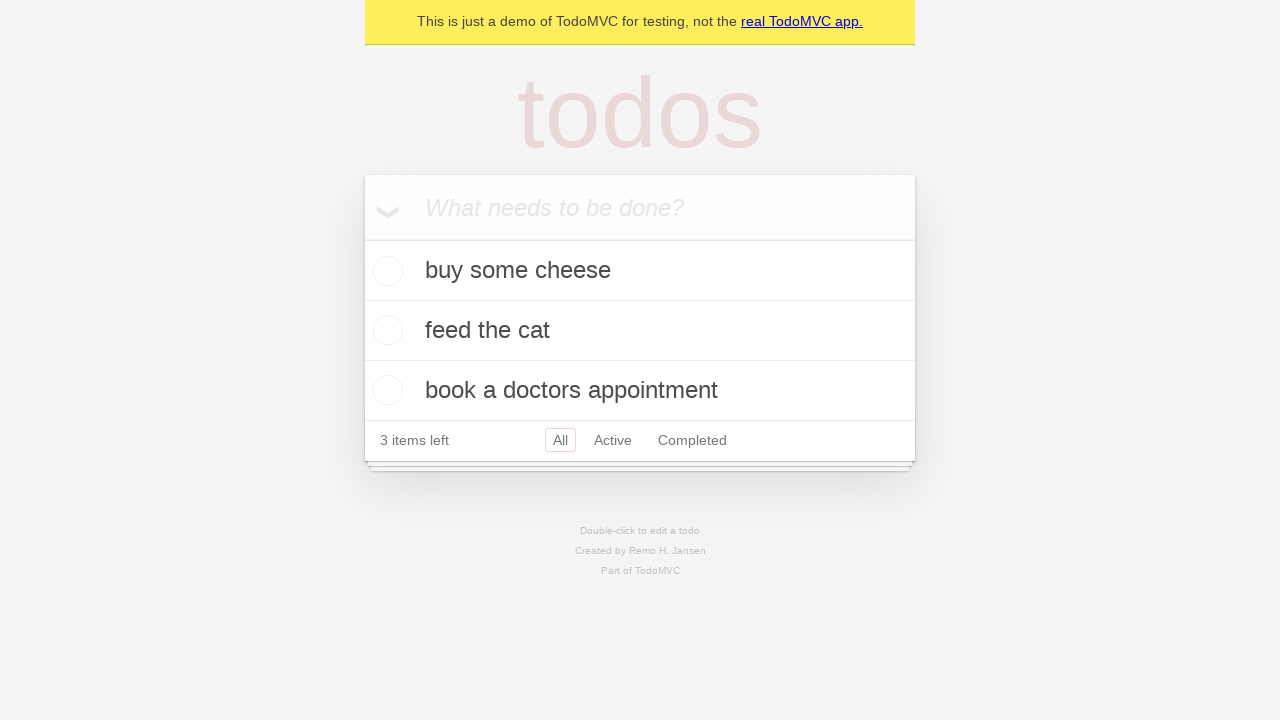